Tests the jRCT (Japanese Registry of Clinical Trials) search functionality by filling in disease name, free keyword, and location fields, selecting the recruitment status checkbox, and submitting the search form.

Starting URL: https://jrct.mhlw.go.jp/search

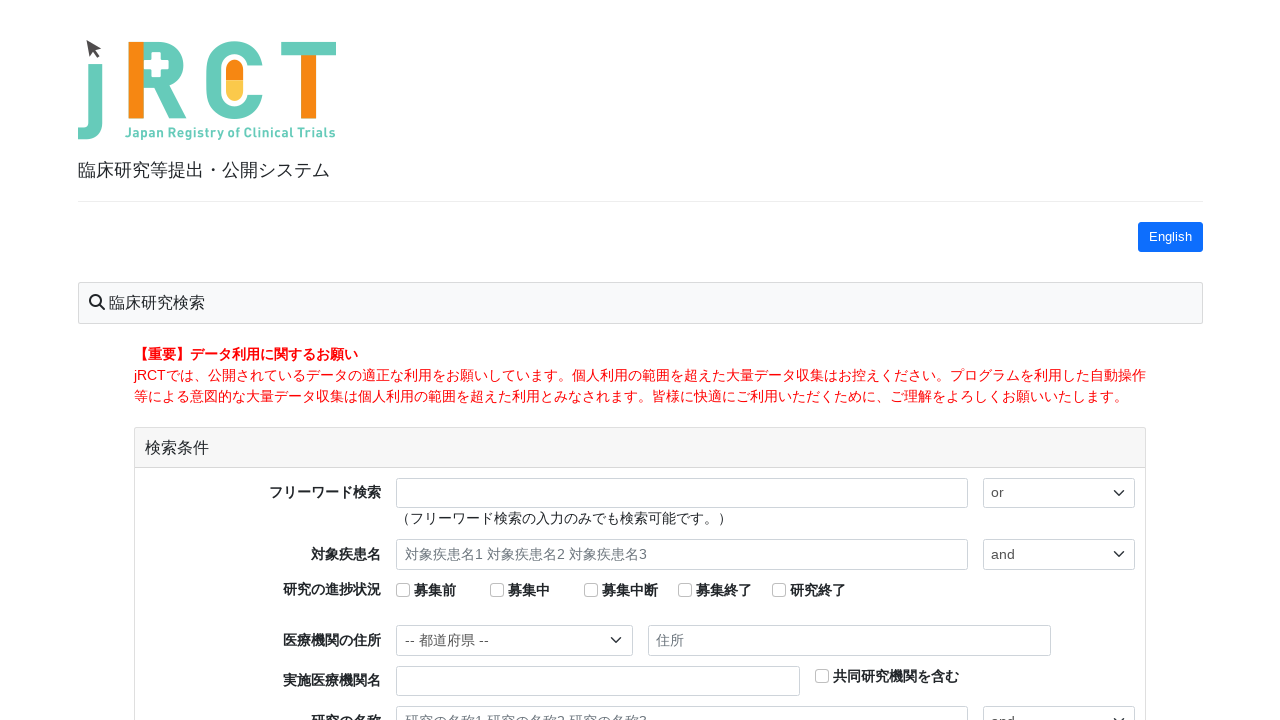

Filled disease name field with '肺がん' (lung cancer) on #reg-plobrem-1
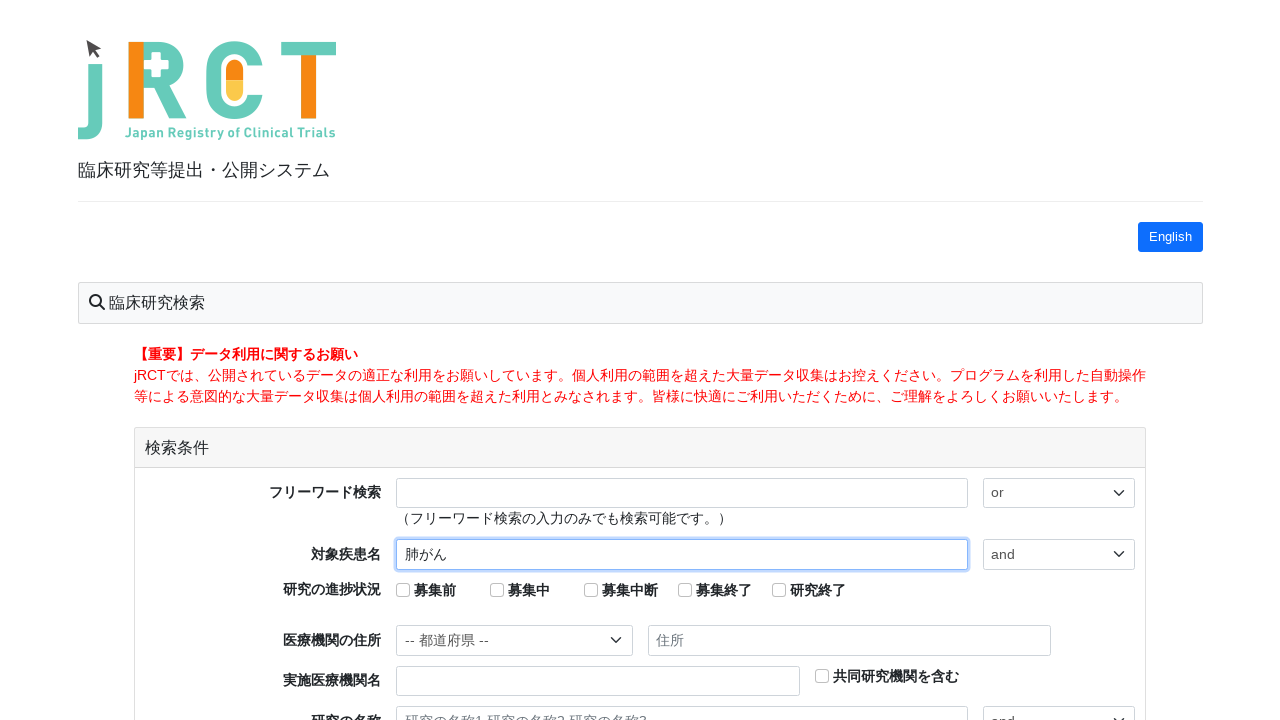

Filled free keyword field with 'EGFR' on #demo-1
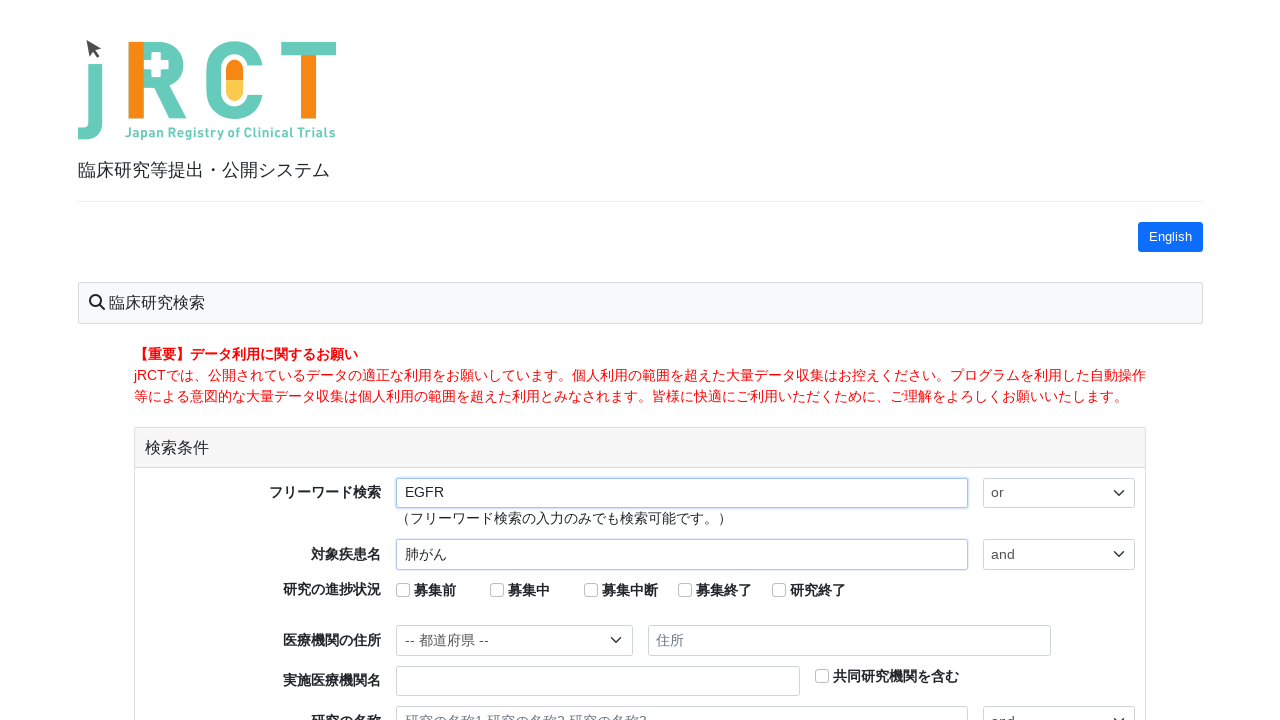

Filled location field with '東京' (Tokyo) on #reg-address
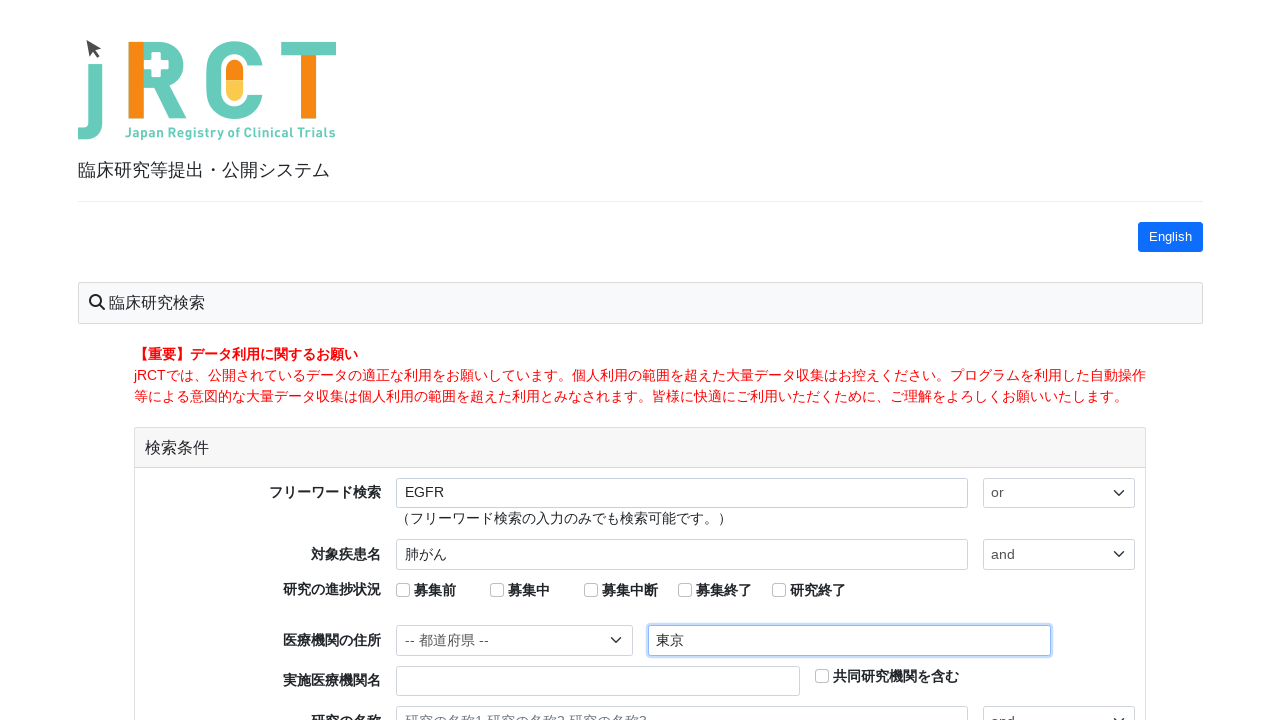

Checked recruitment status checkbox at (497, 590) on #reg-recruitment-2
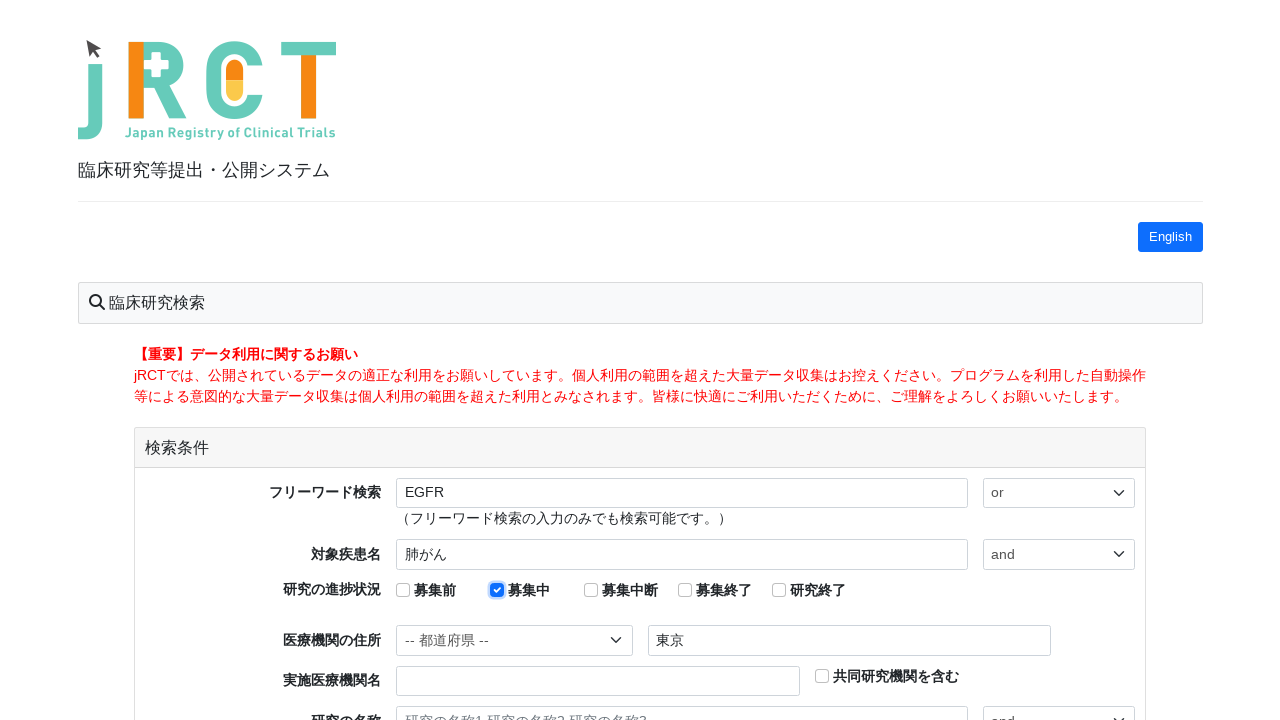

Clicked search button to submit form at (640, 538) on xpath=//button[contains(text(), "検索")]
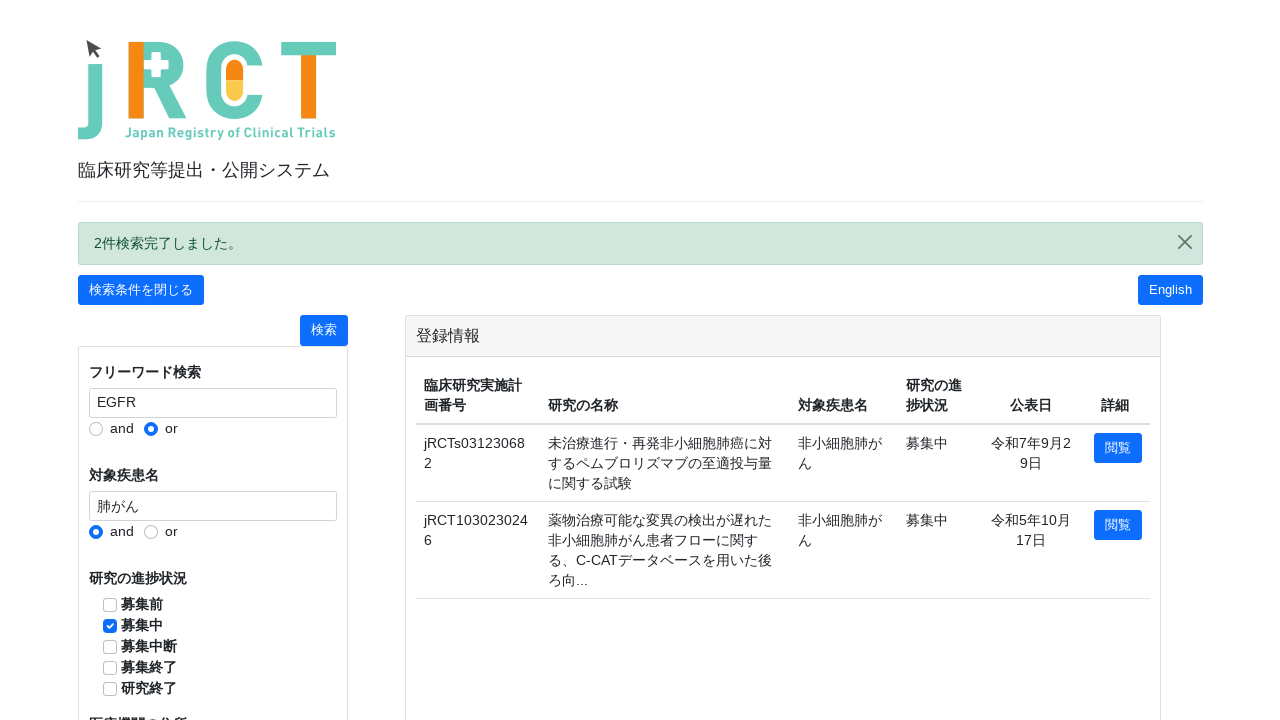

Search results table loaded successfully
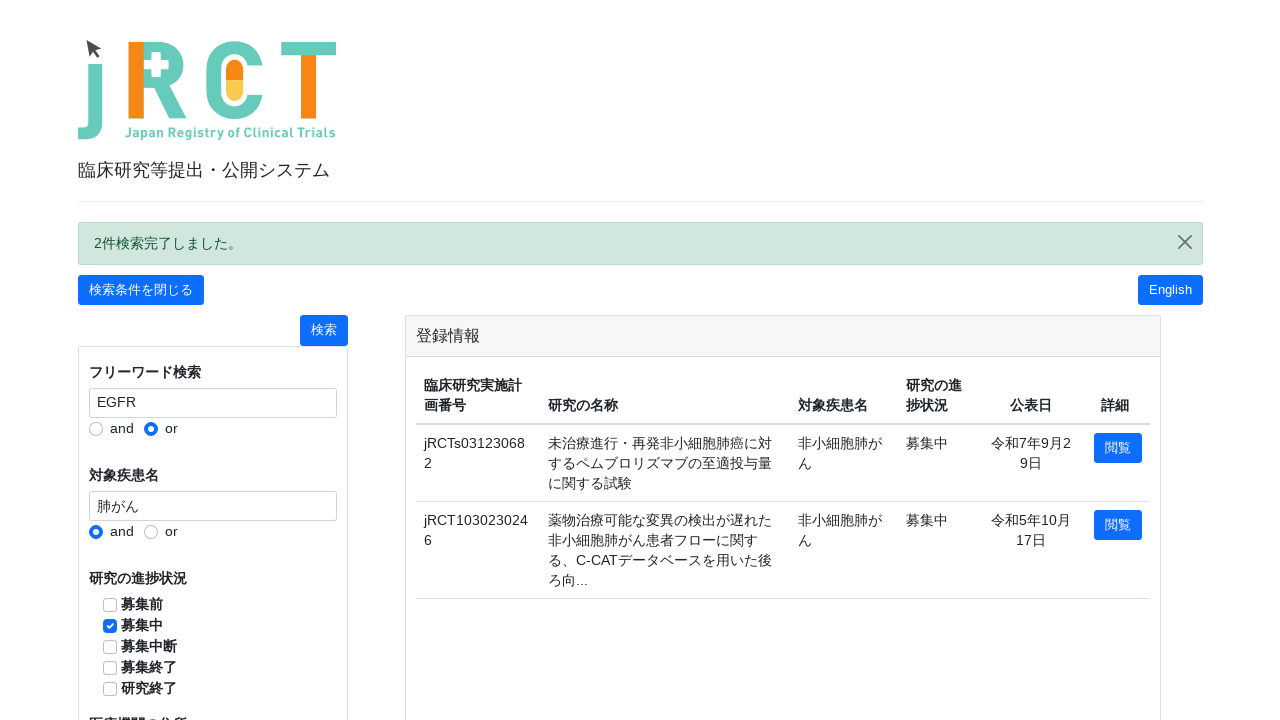

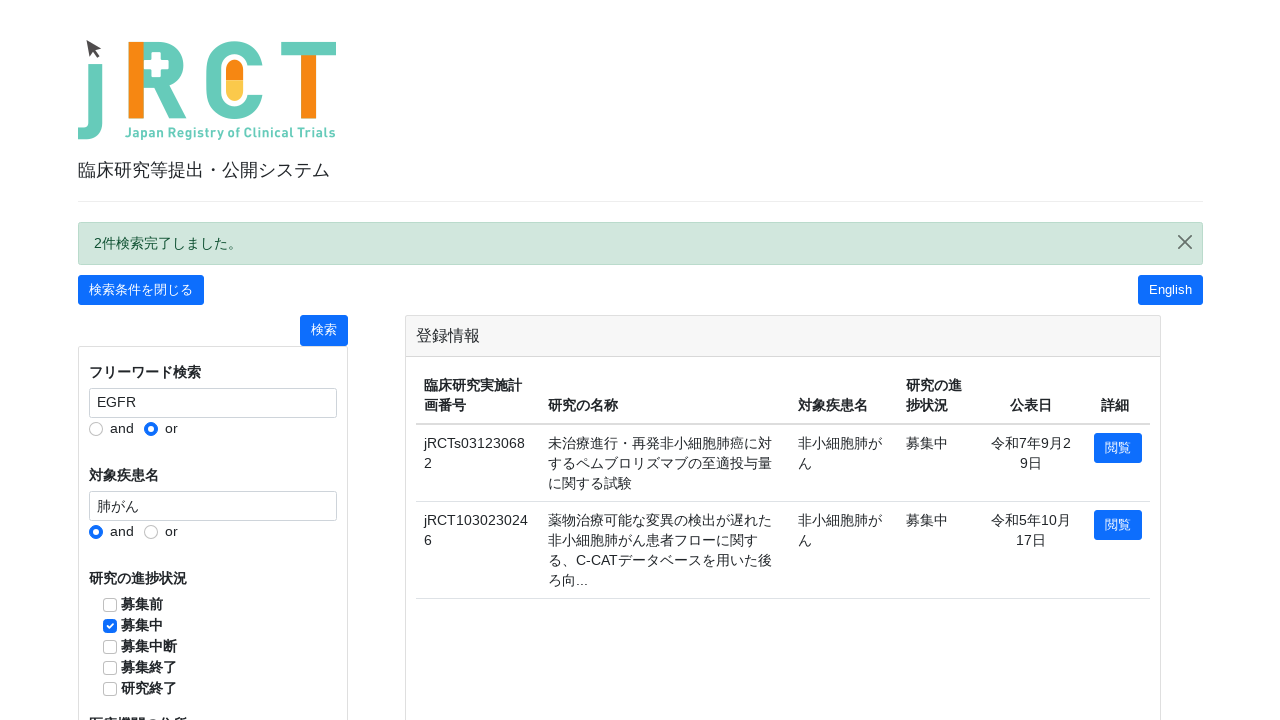